Tests the complete flight booking flow on BlazeDemo: selects origin and destination cities, finds flights, chooses a flight, fills payment information, and completes the purchase.

Starting URL: https://blazedemo.com/

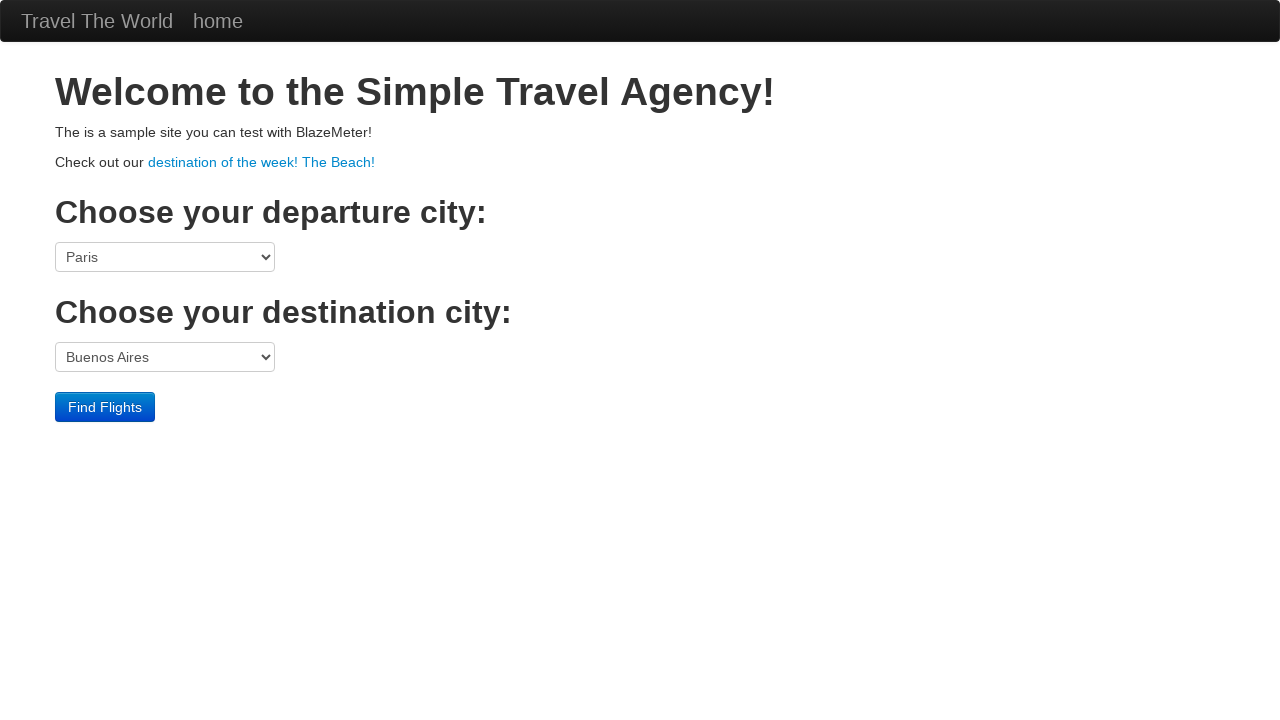

Clicked origin port dropdown at (165, 257) on select[name='fromPort']
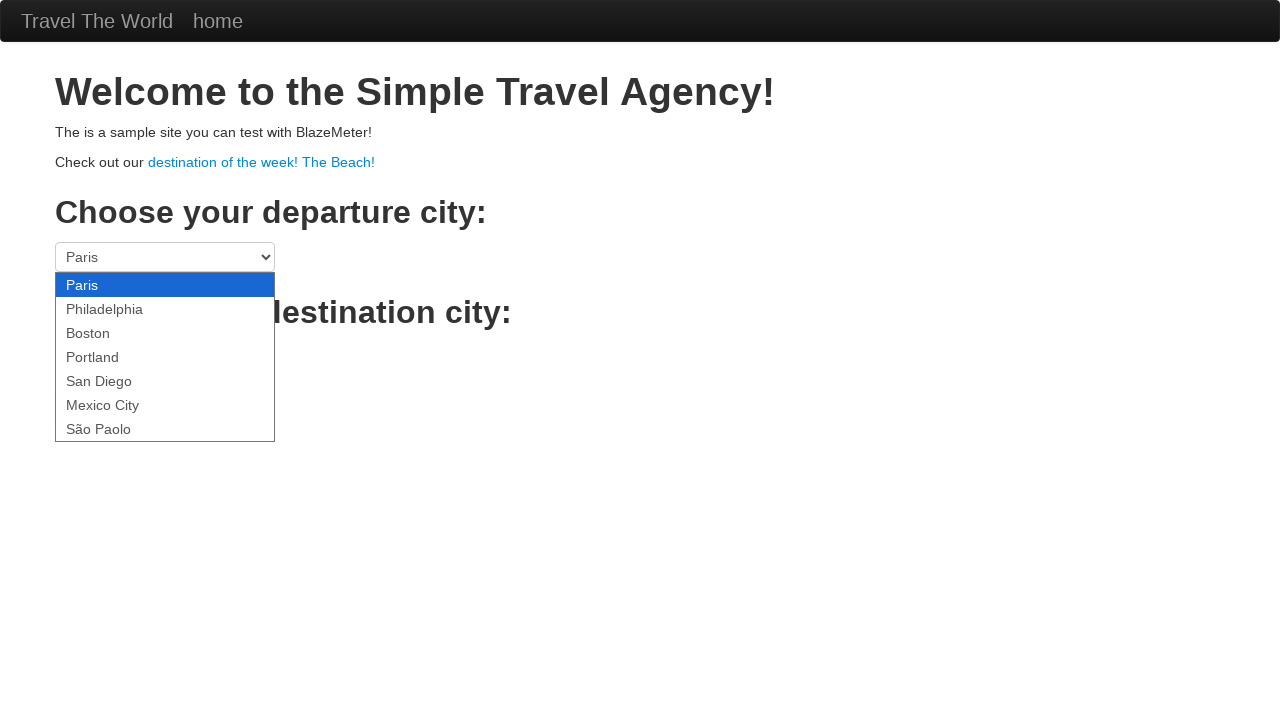

Selected São Paolo as origin city on select[name='fromPort']
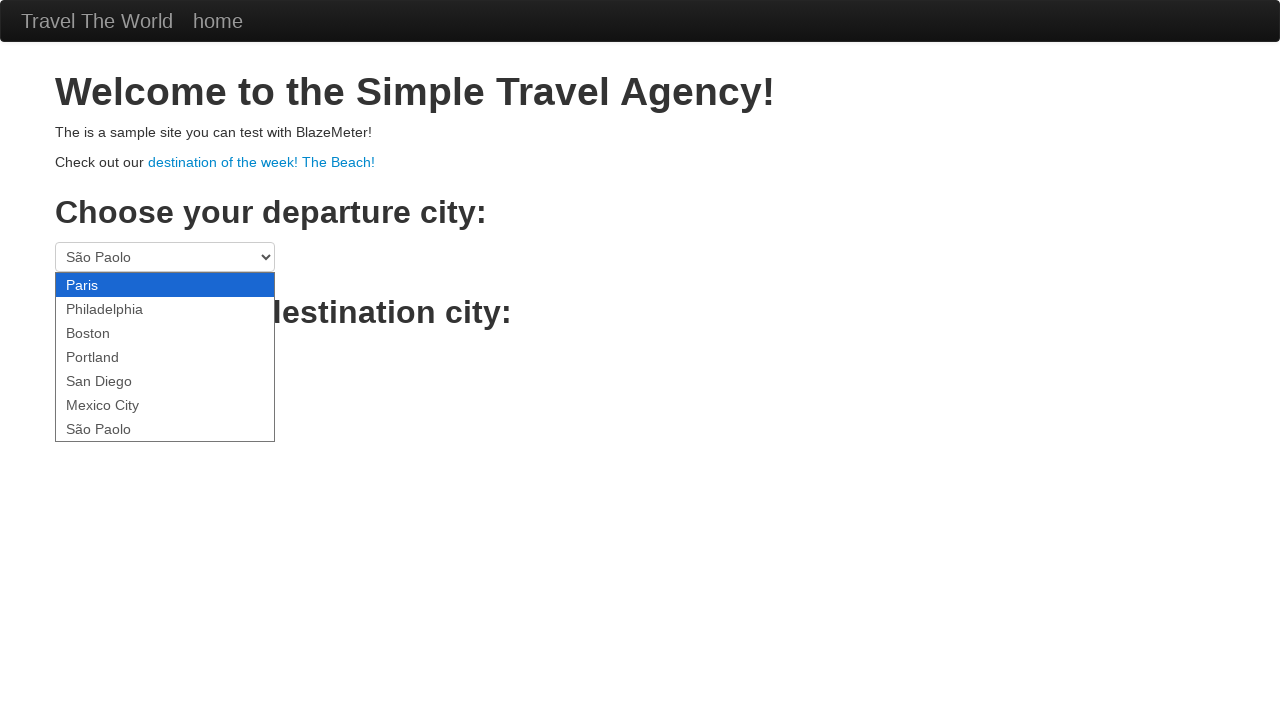

Clicked destination port dropdown at (165, 357) on select[name='toPort']
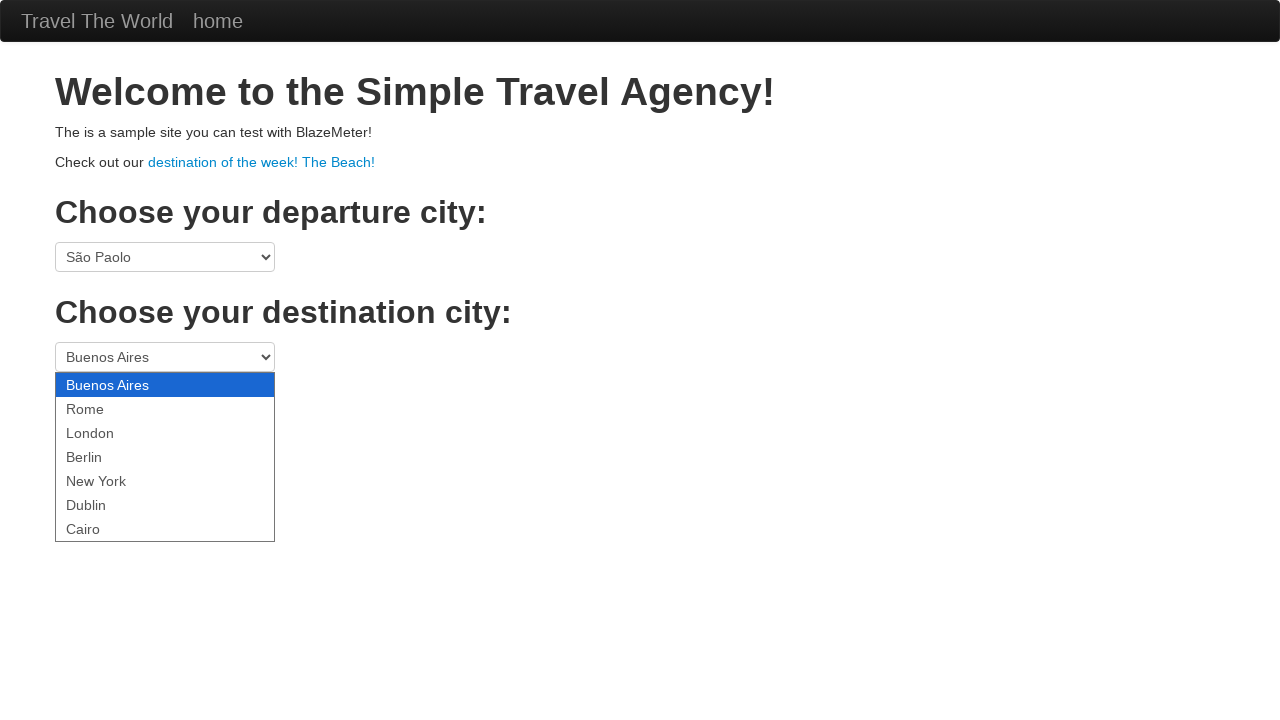

Selected Cairo as destination city on select[name='toPort']
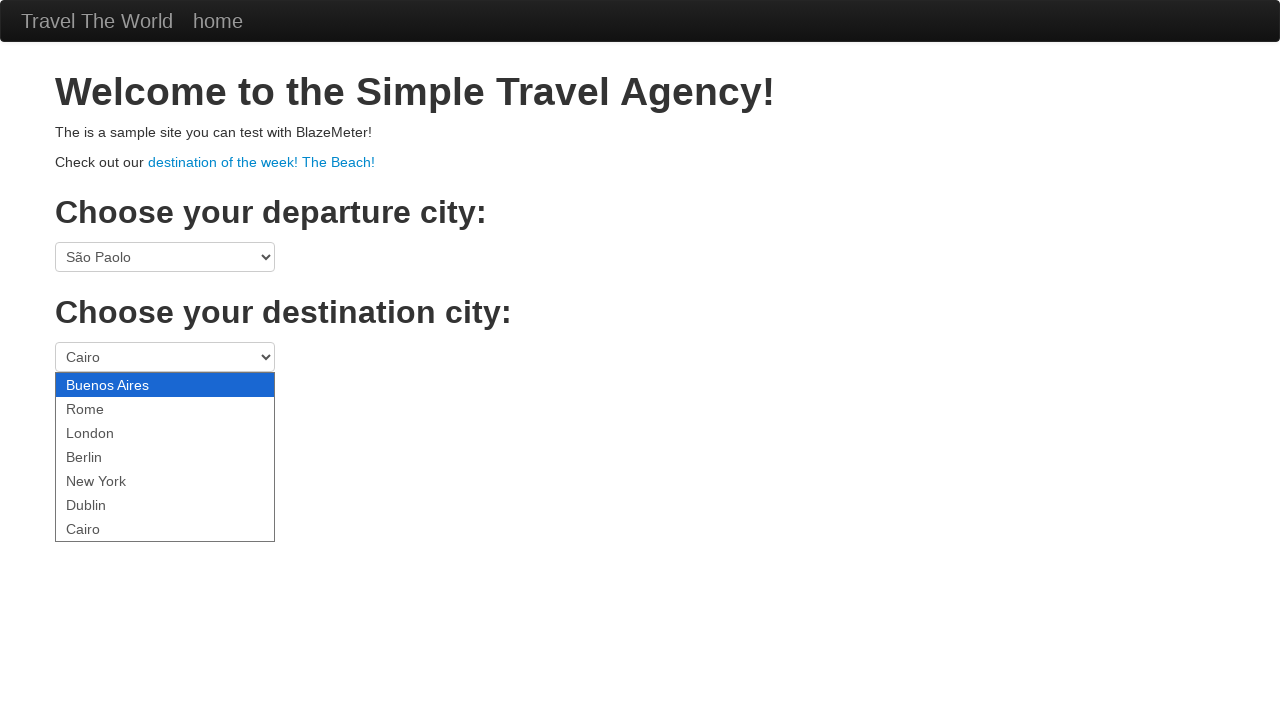

Clicked Find Flights button at (105, 407) on .btn-primary
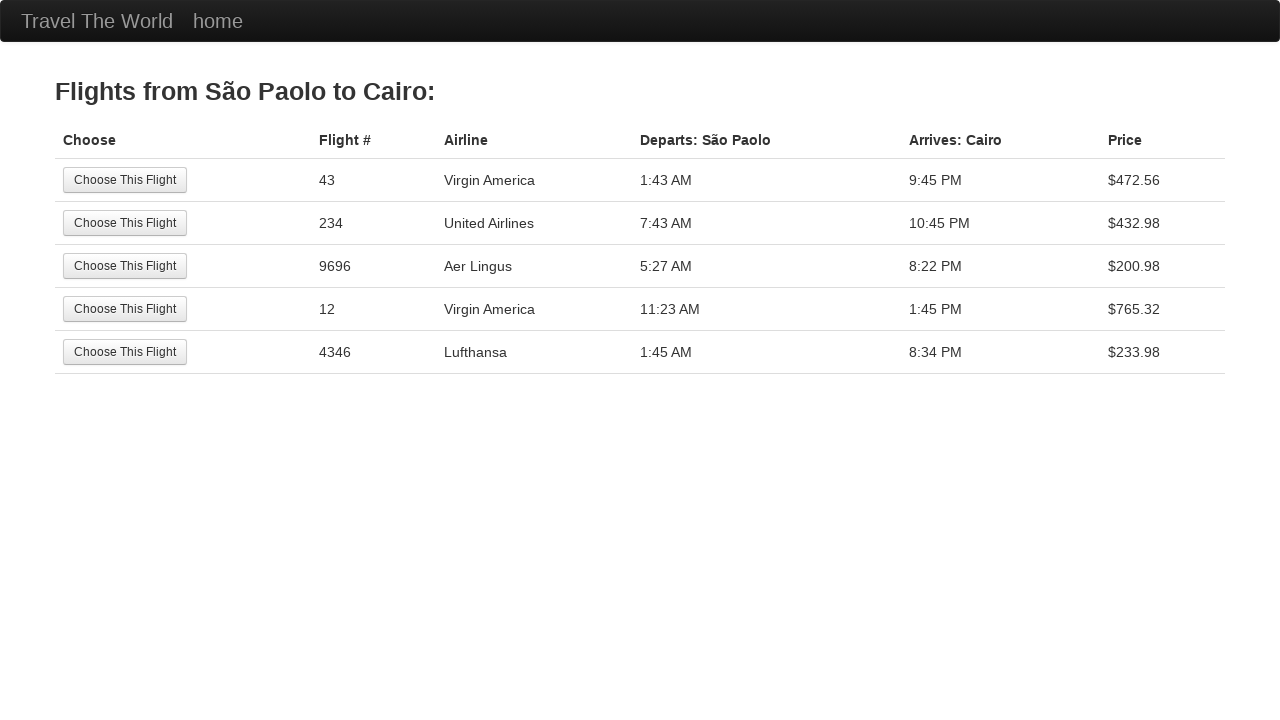

Flights list page loaded
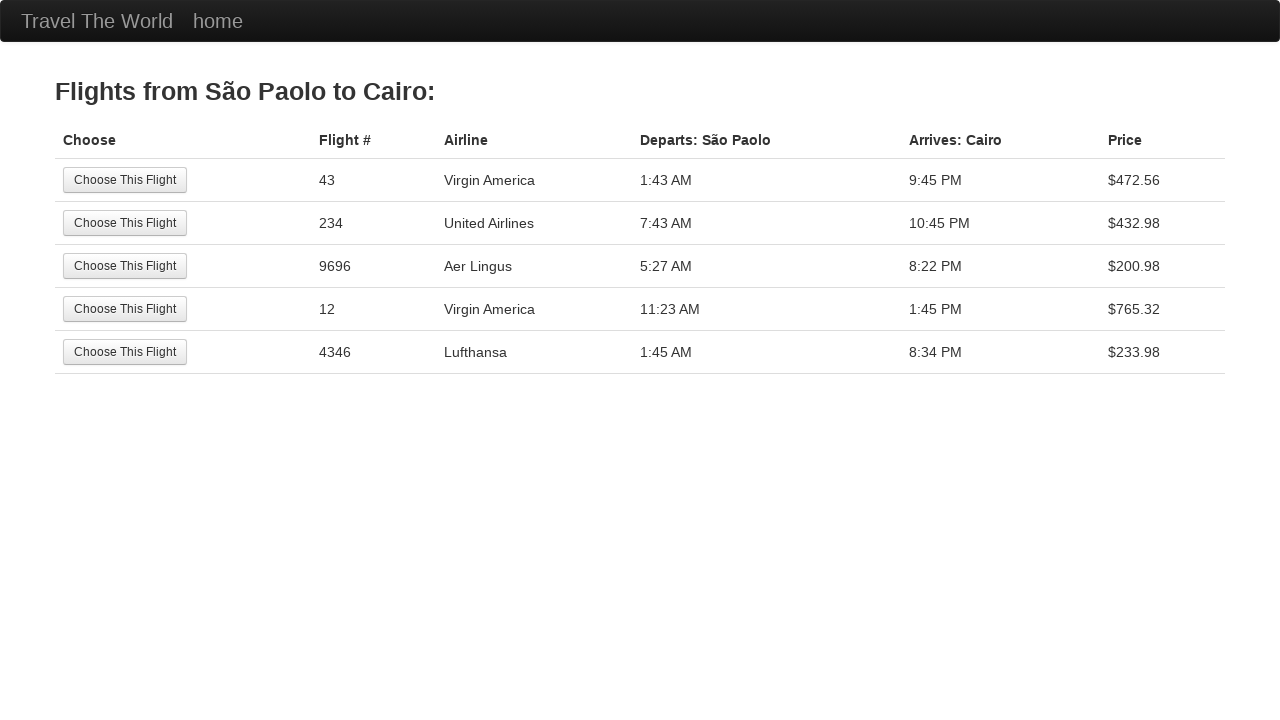

Selected first flight from the list at (125, 180) on tr:nth-child(1) .btn
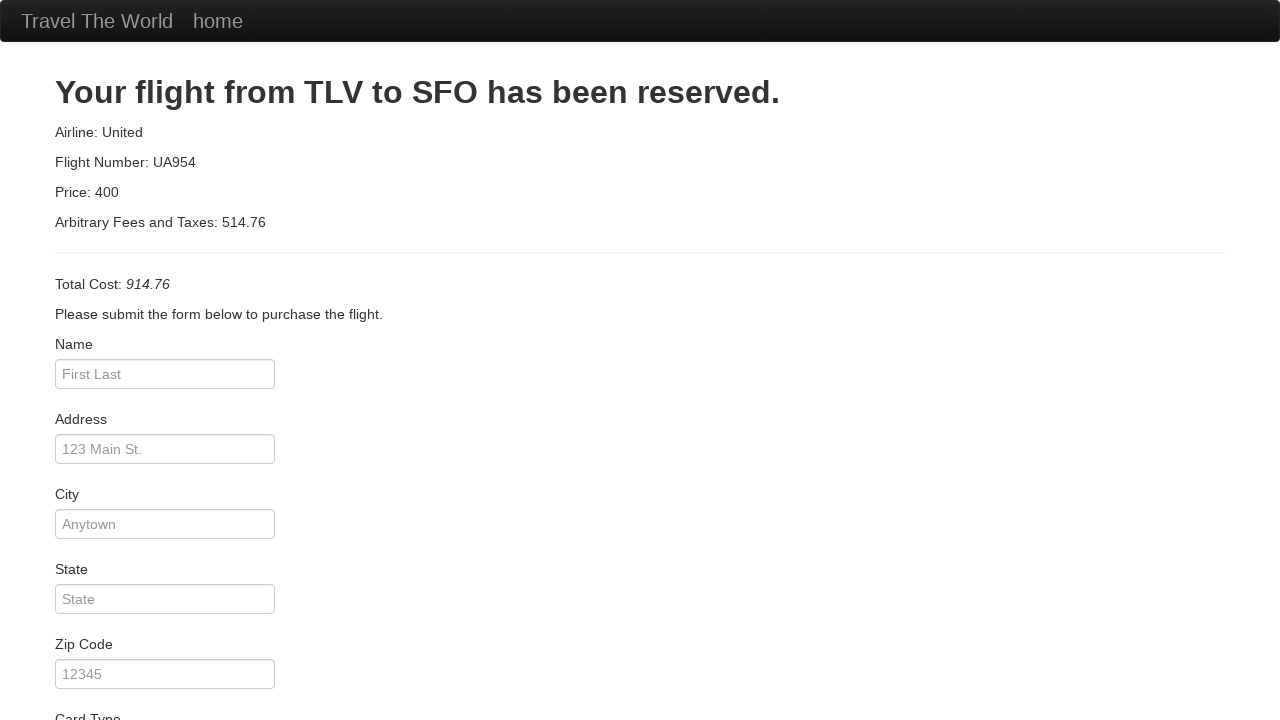

Payment form loaded
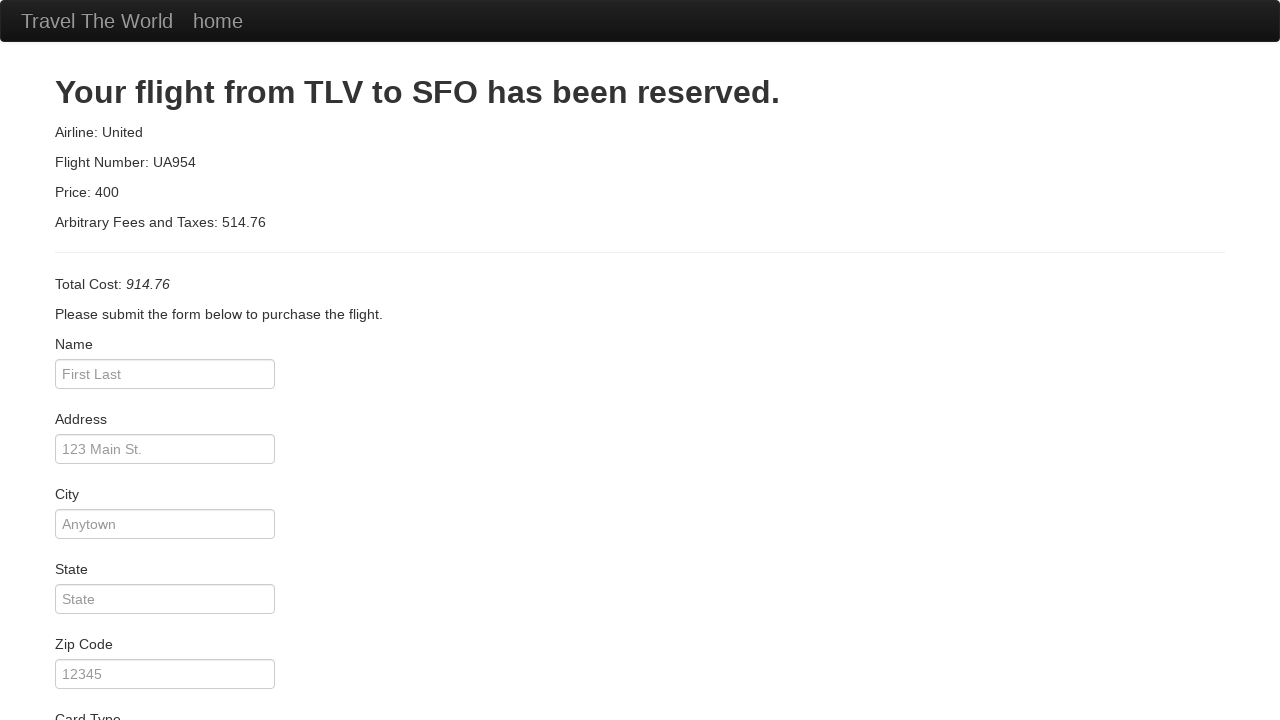

Clicked card type dropdown at (165, 360) on #cardType
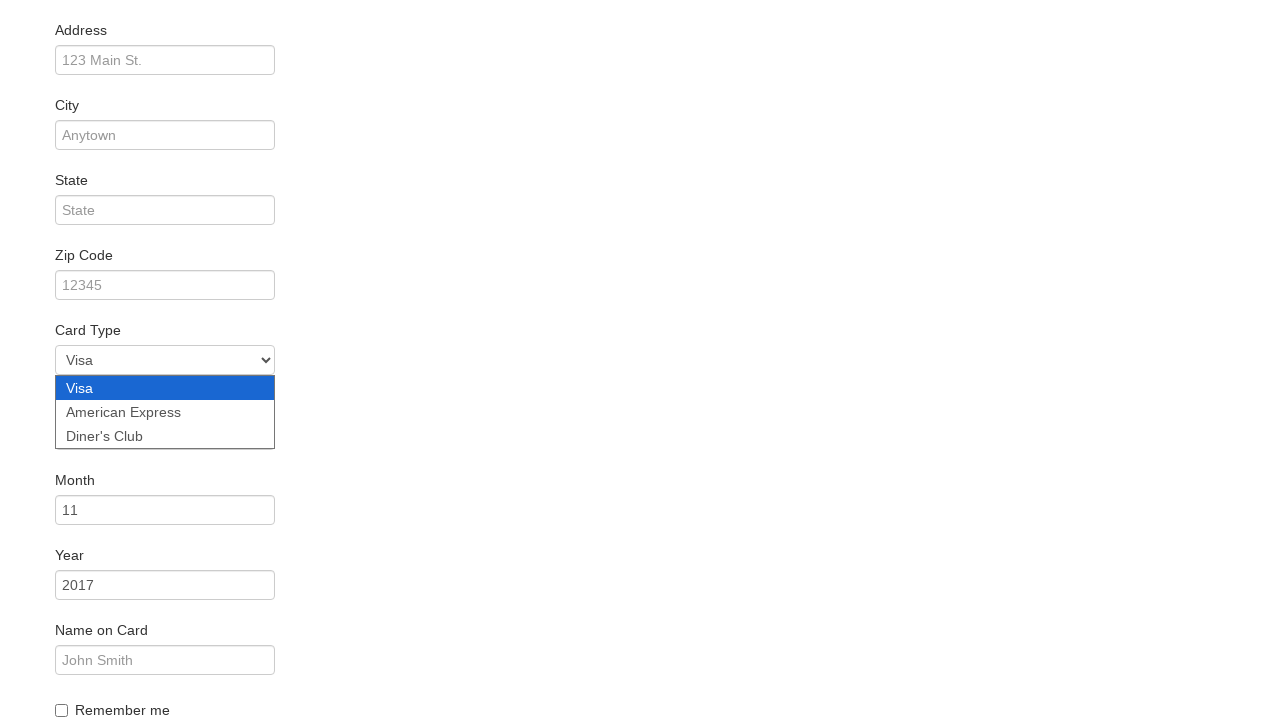

Selected American Express as card type on #cardType
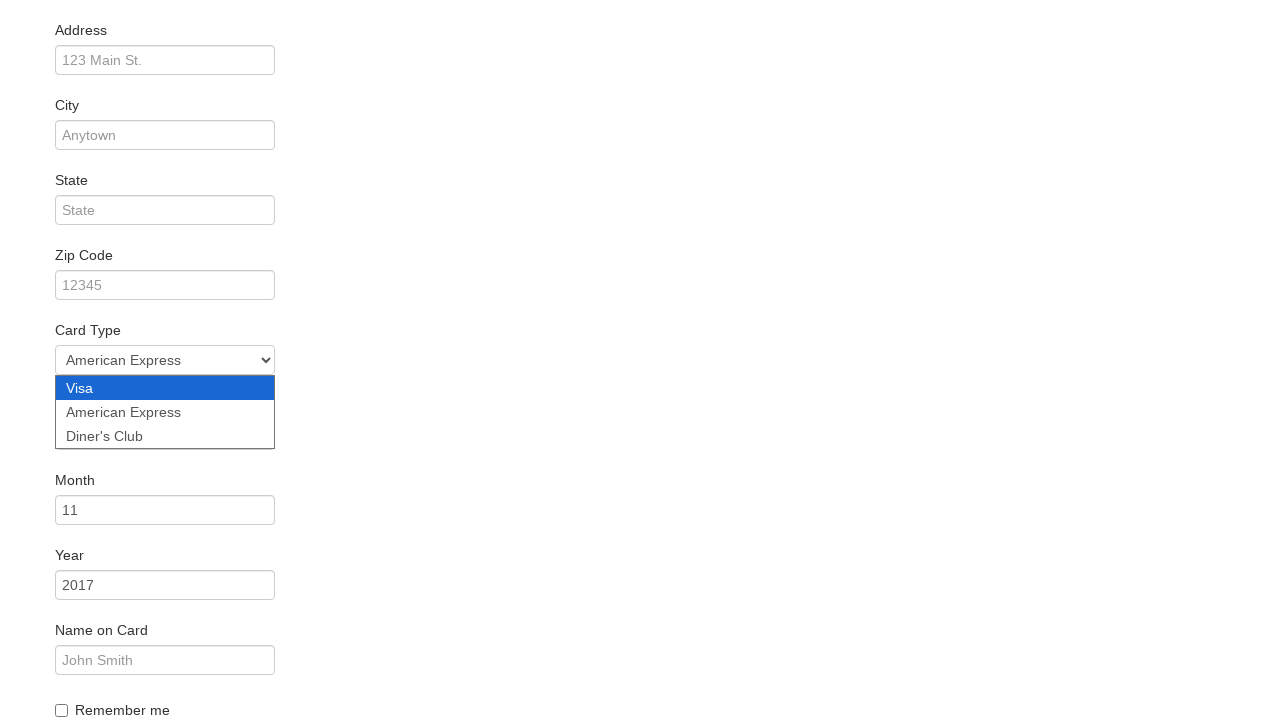

Clicked Remember Me checkbox at (640, 708) on .checkbox
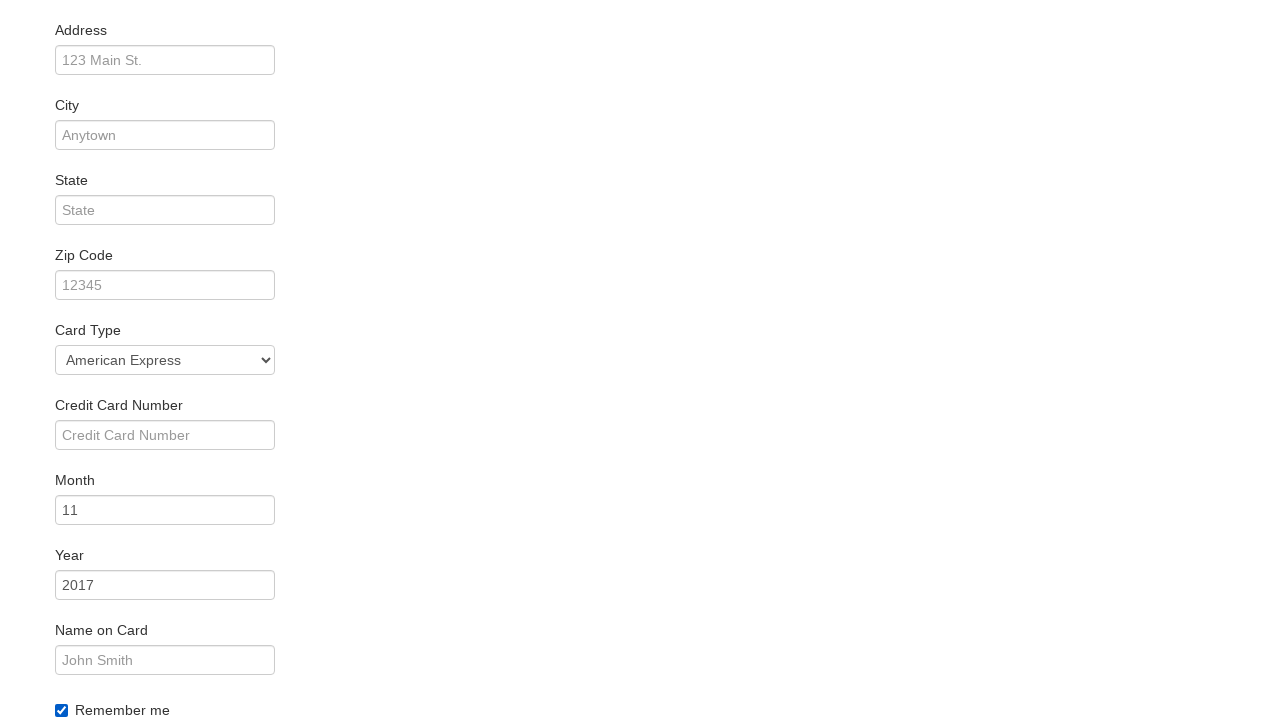

Clicked name input field at (165, 360) on #inputName
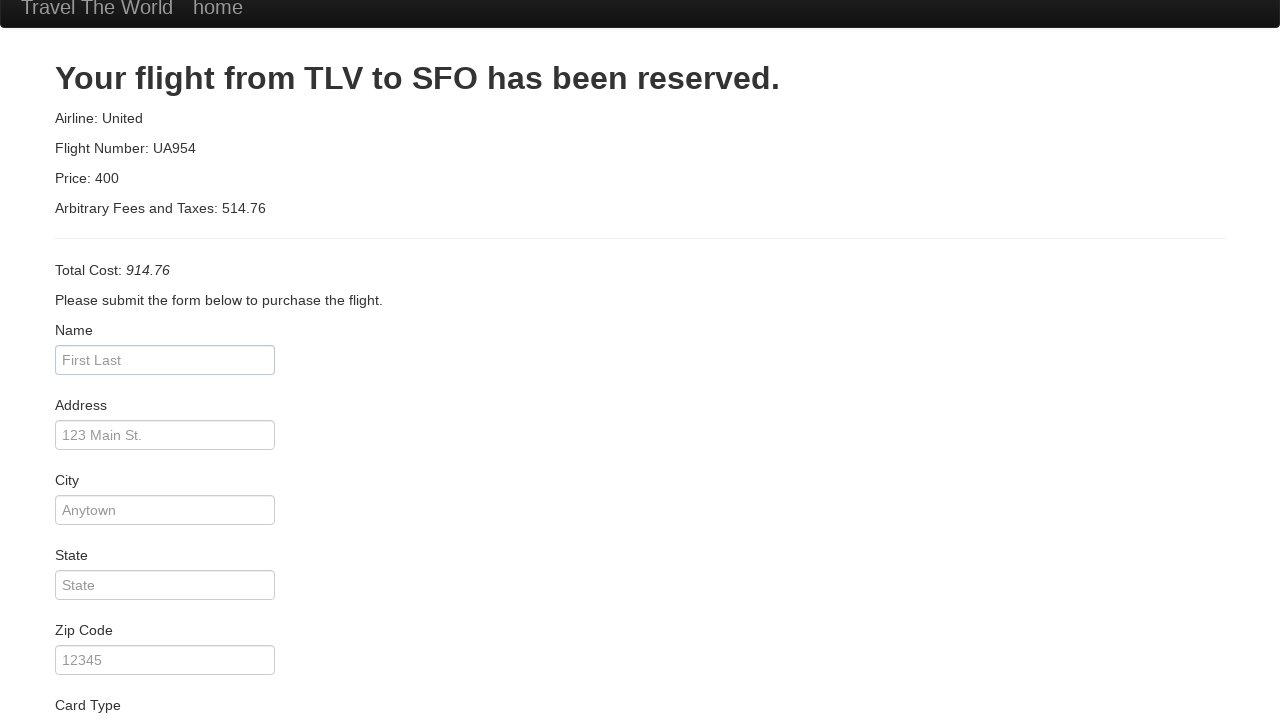

Filled name field with 'cristiano' on #inputName
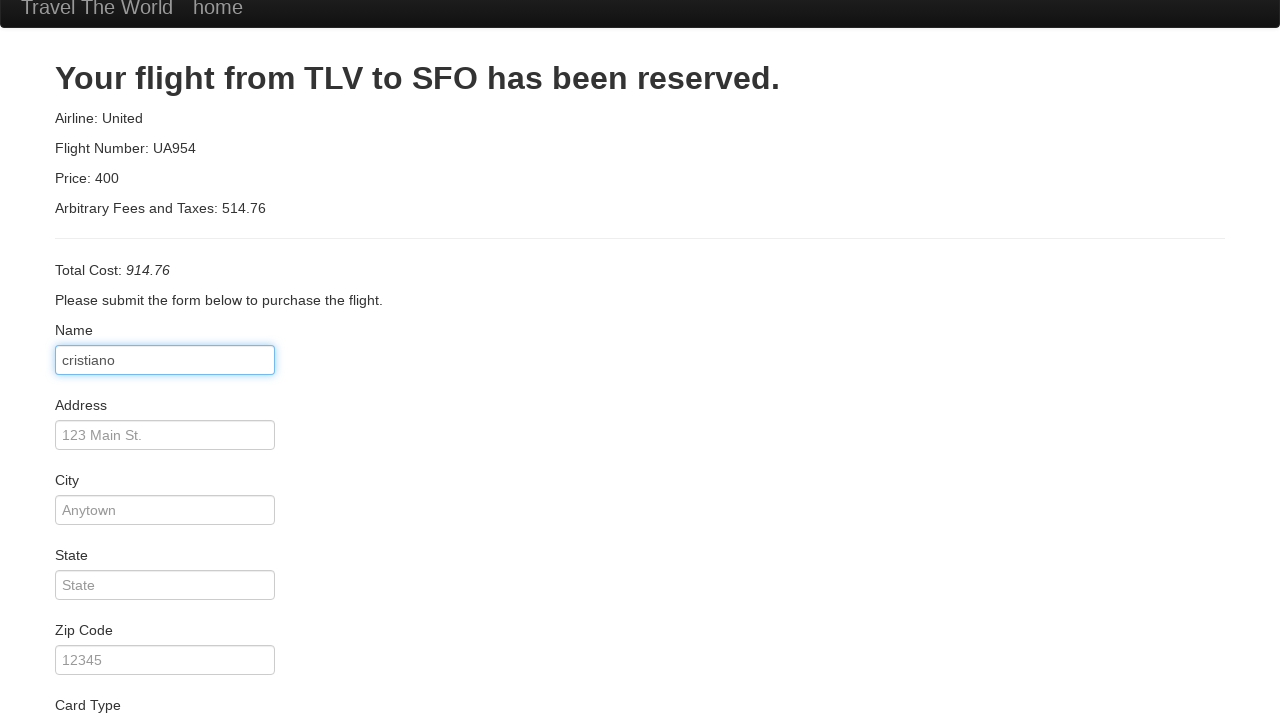

Clicked Purchase button to complete booking at (118, 685) on .btn-primary
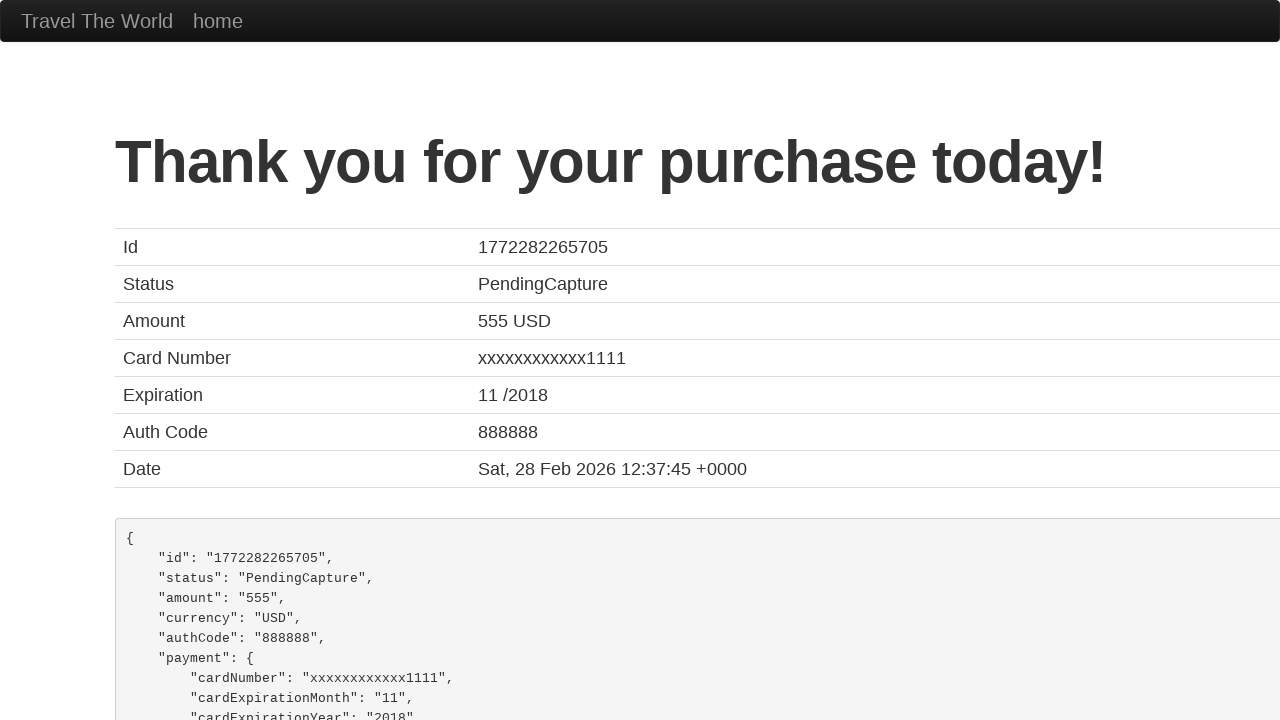

Confirmation page loaded with thank you message
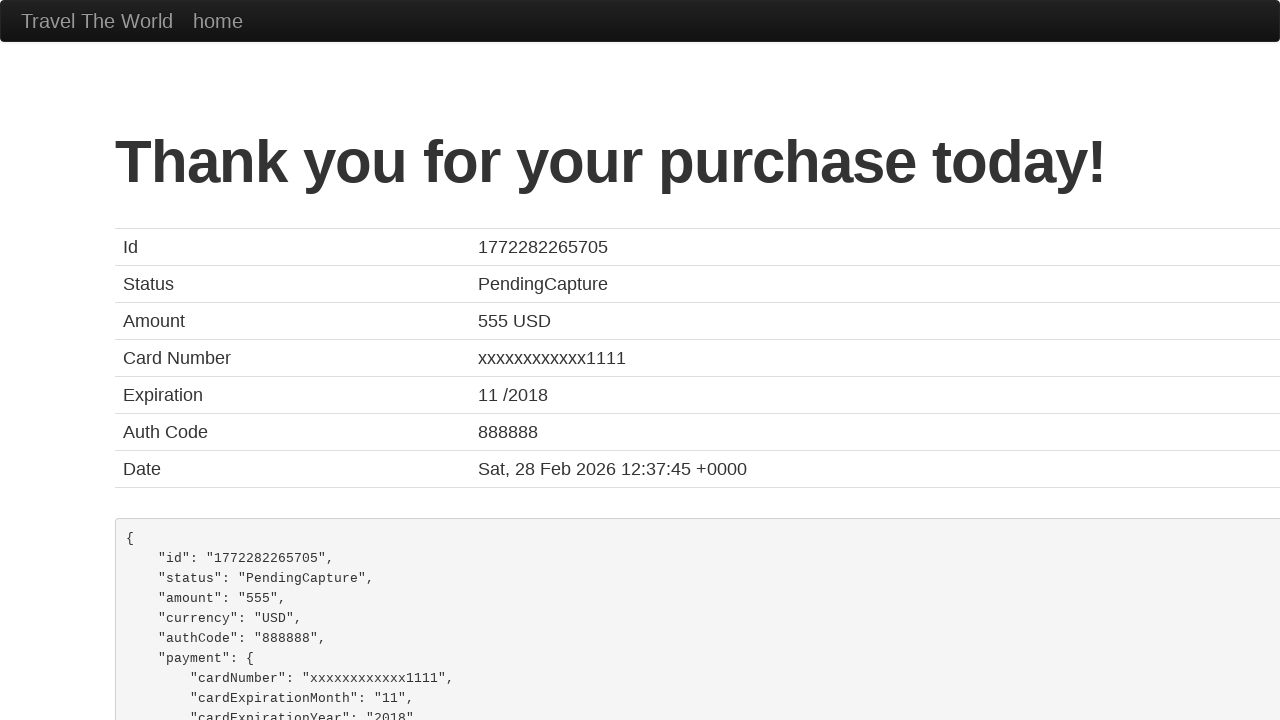

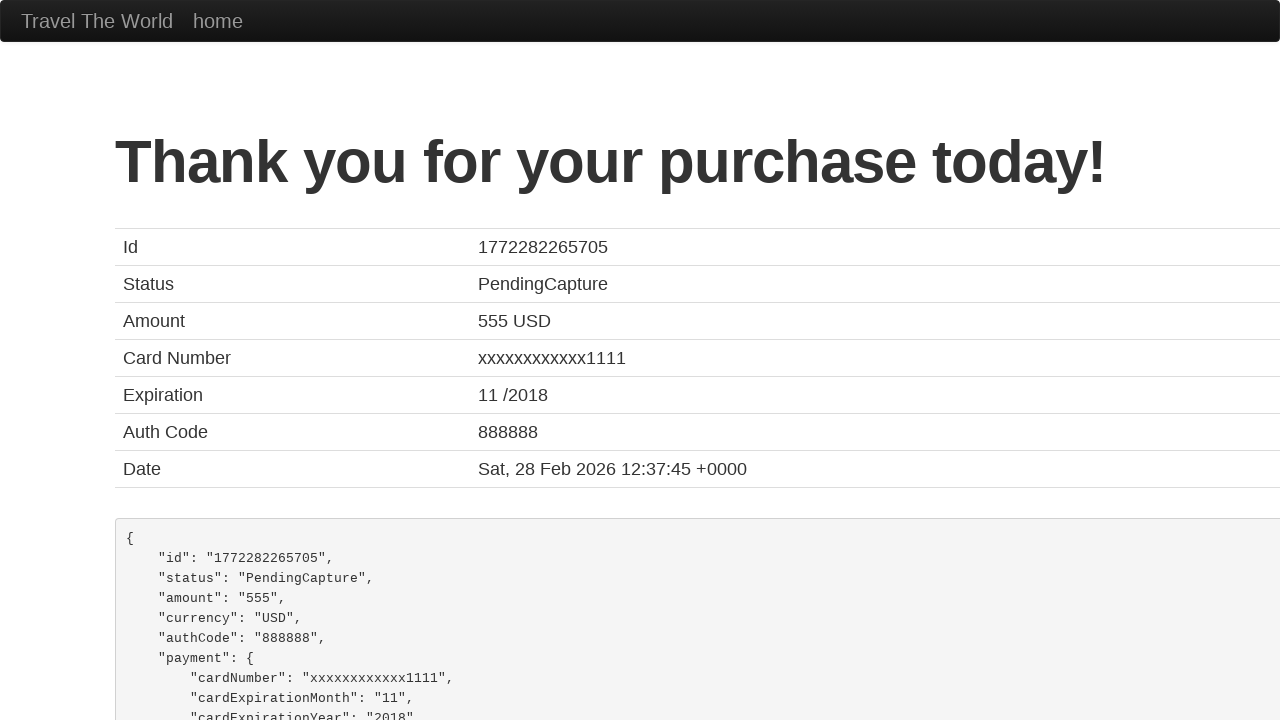